Tests the DeepAI chat interface by entering a message in the chatbox and clicking the submit button to send it.

Starting URL: https://deepai.org/chat

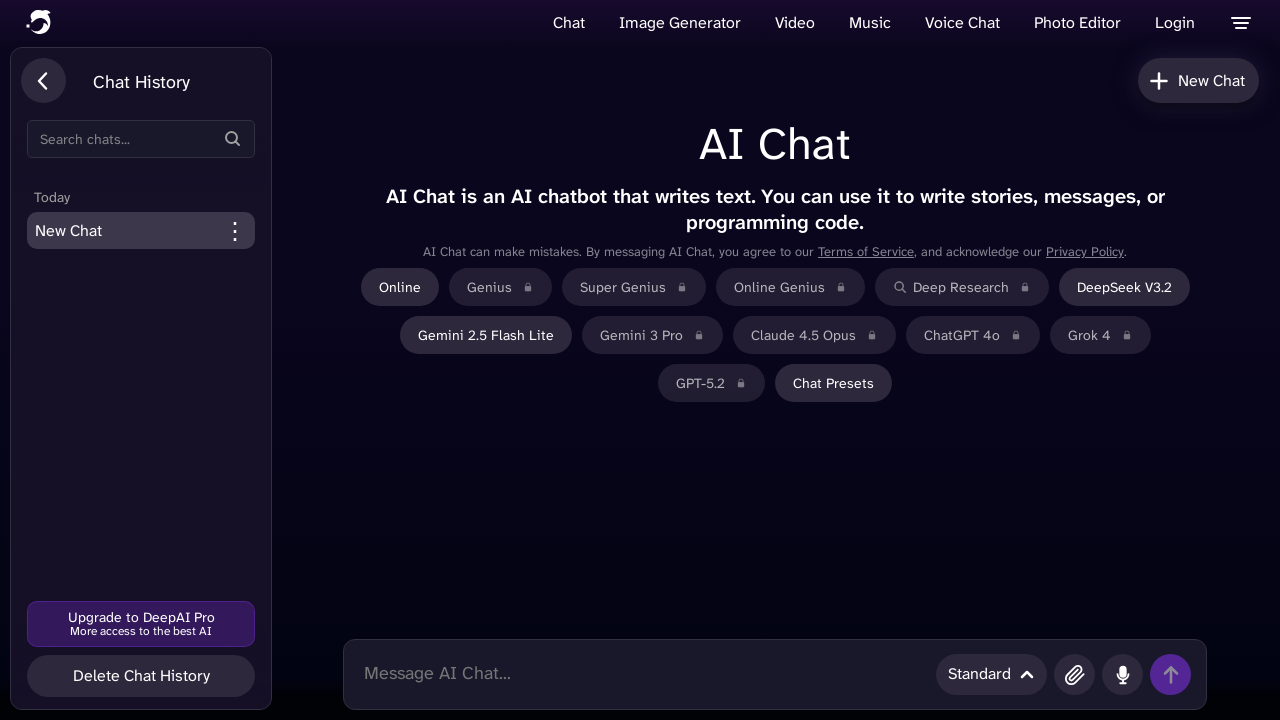

Waited for chatbox to be available
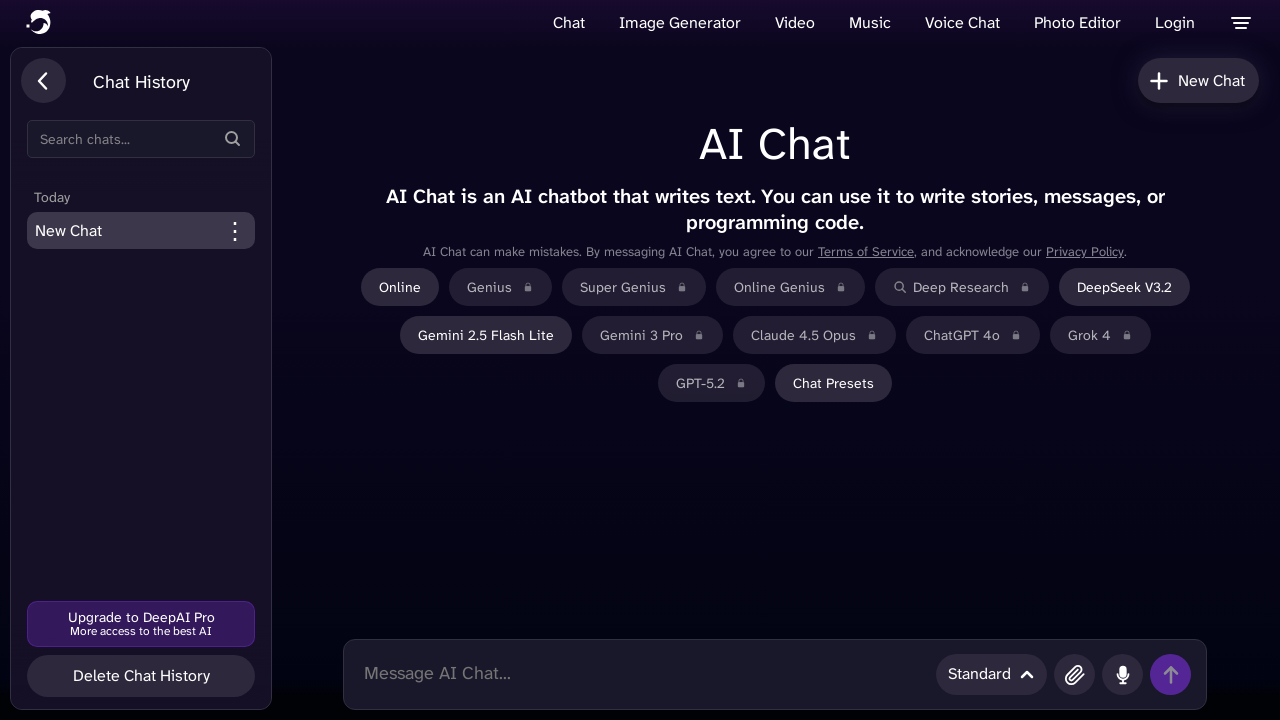

Entered test message in chatbox: 'Hello, I am testing this AI chatbot to see how it responds to a simple greeting message.' on .chatbox
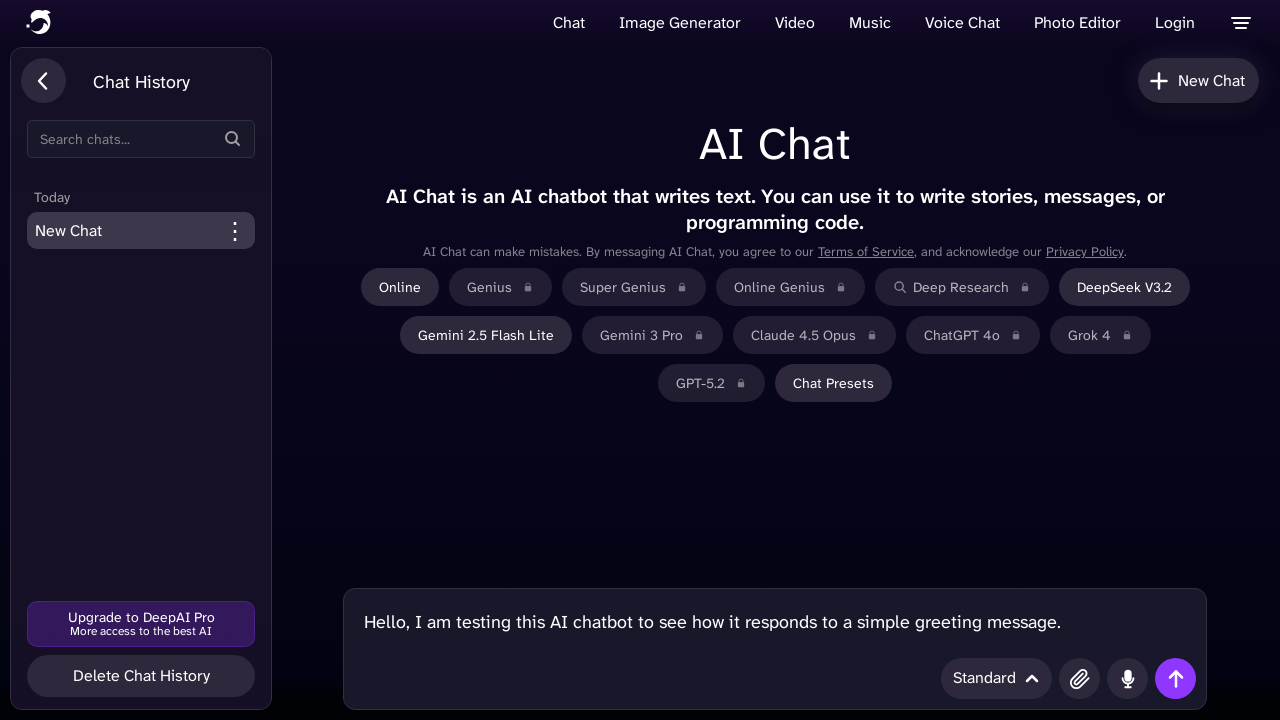

Waited 1 second for input to register
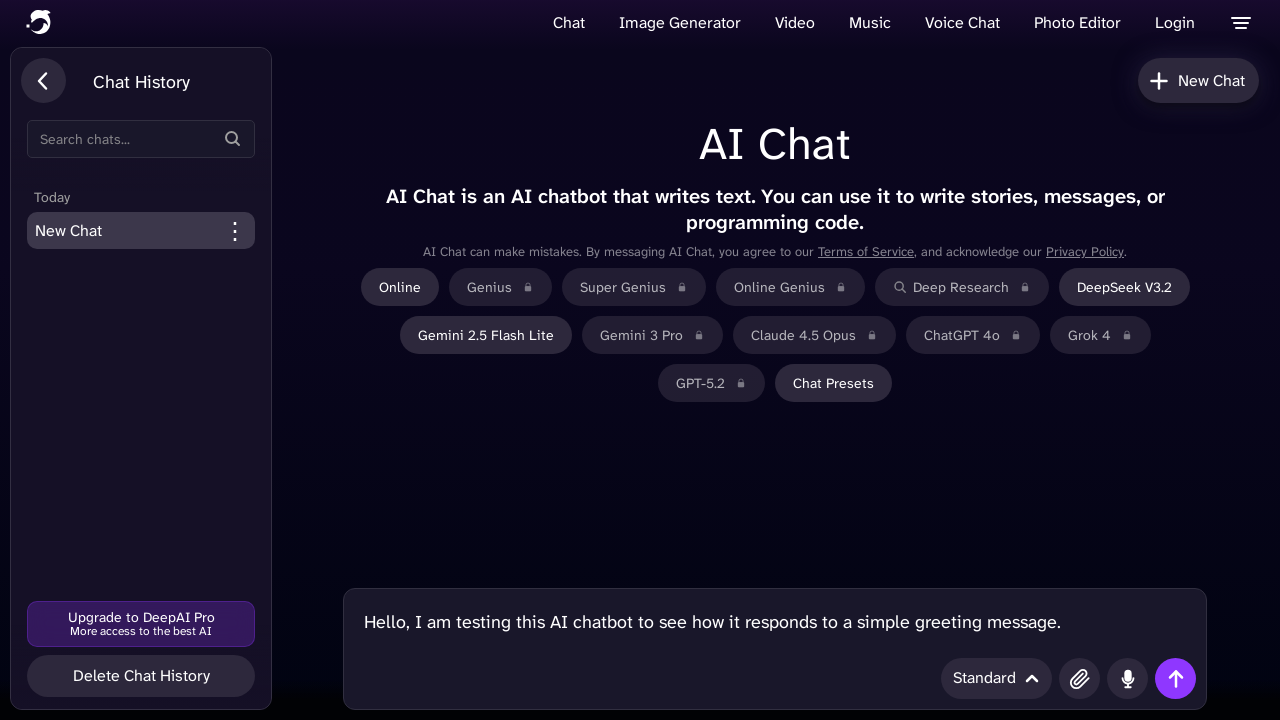

Clicked submit button to send message at (1176, 678) on #chatSubmitButton
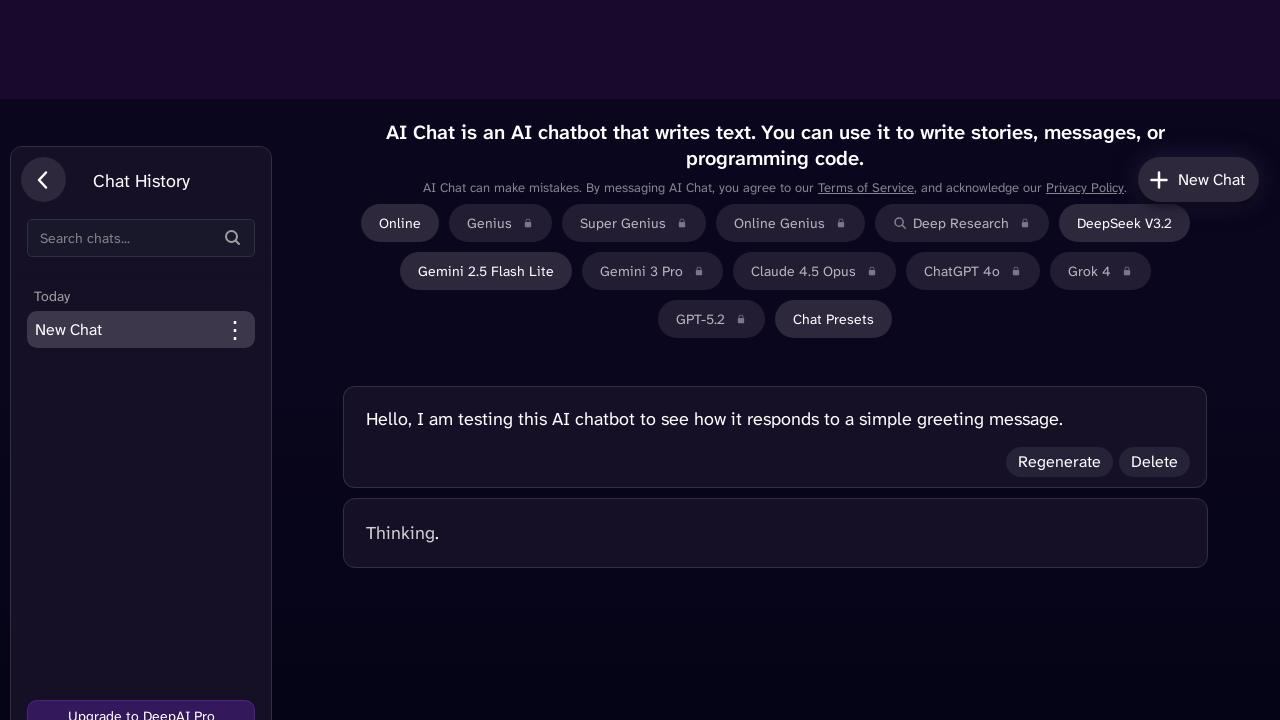

Waited 2 seconds for AI response to start appearing
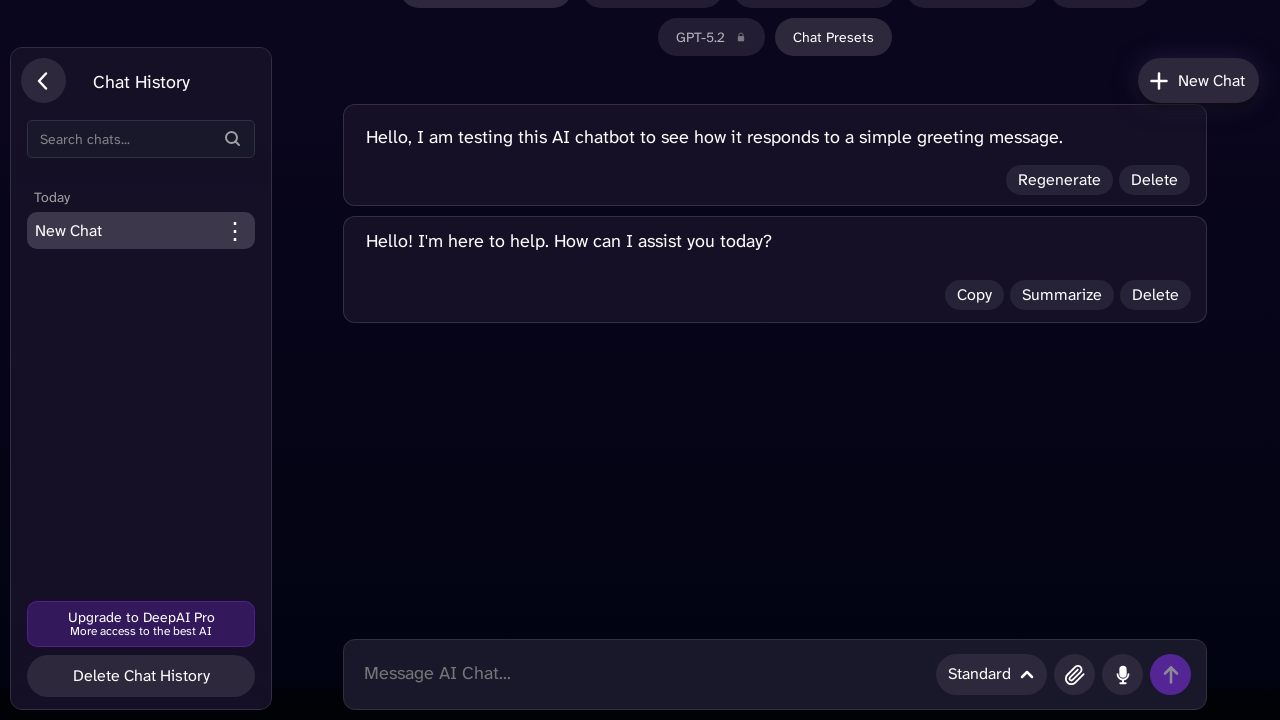

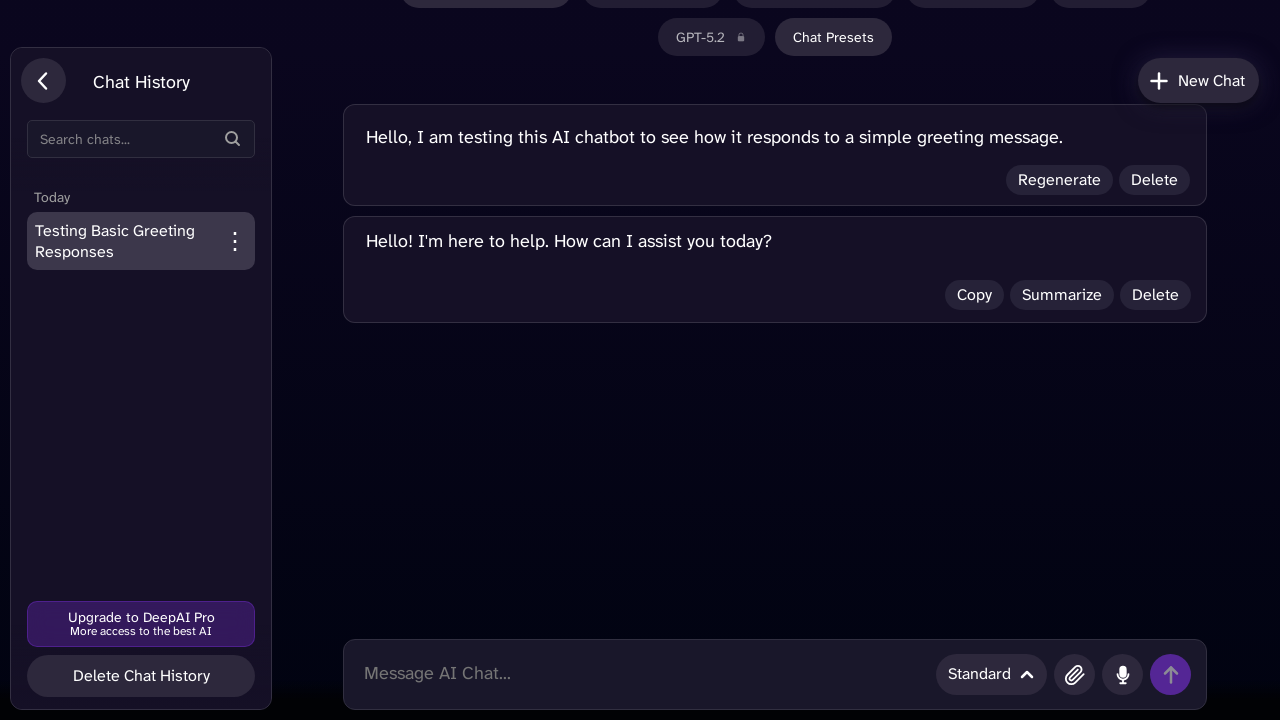